Tests a basic web form by entering text into a text box, submitting the form, and verifying the success message is displayed.

Starting URL: https://www.selenium.dev/selenium/web/web-form.html

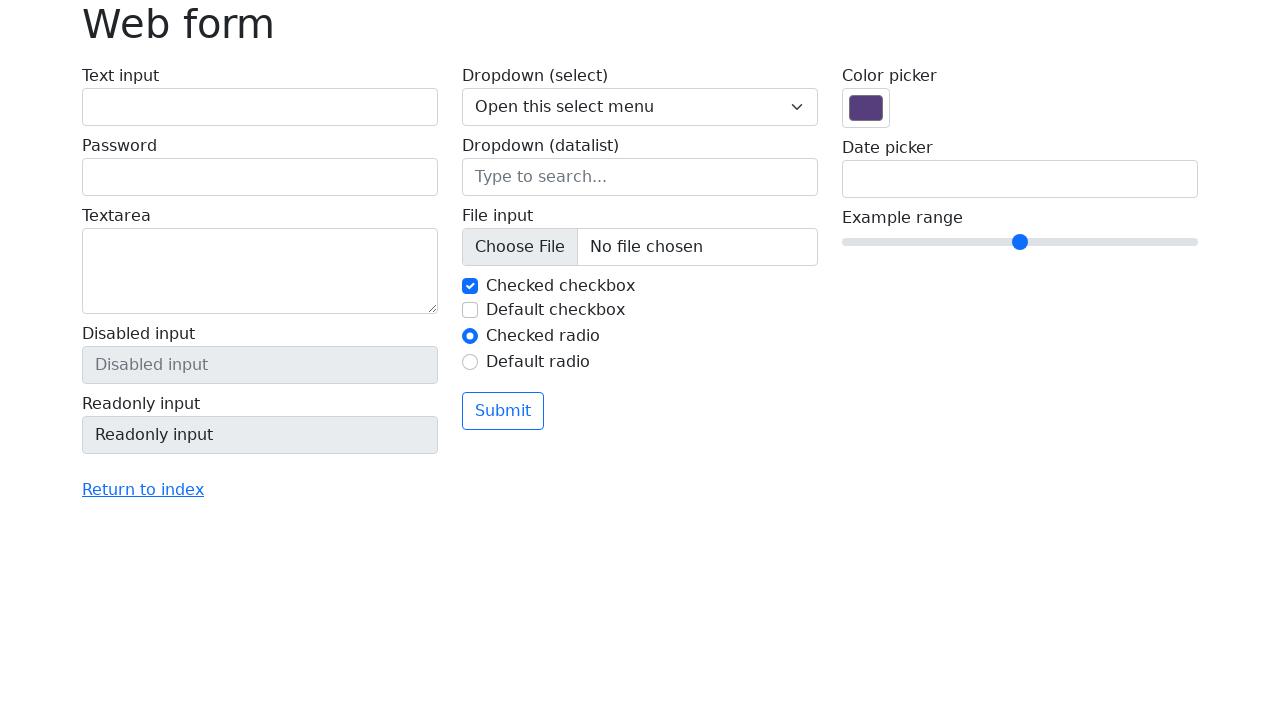

Verified page title is 'Web form'
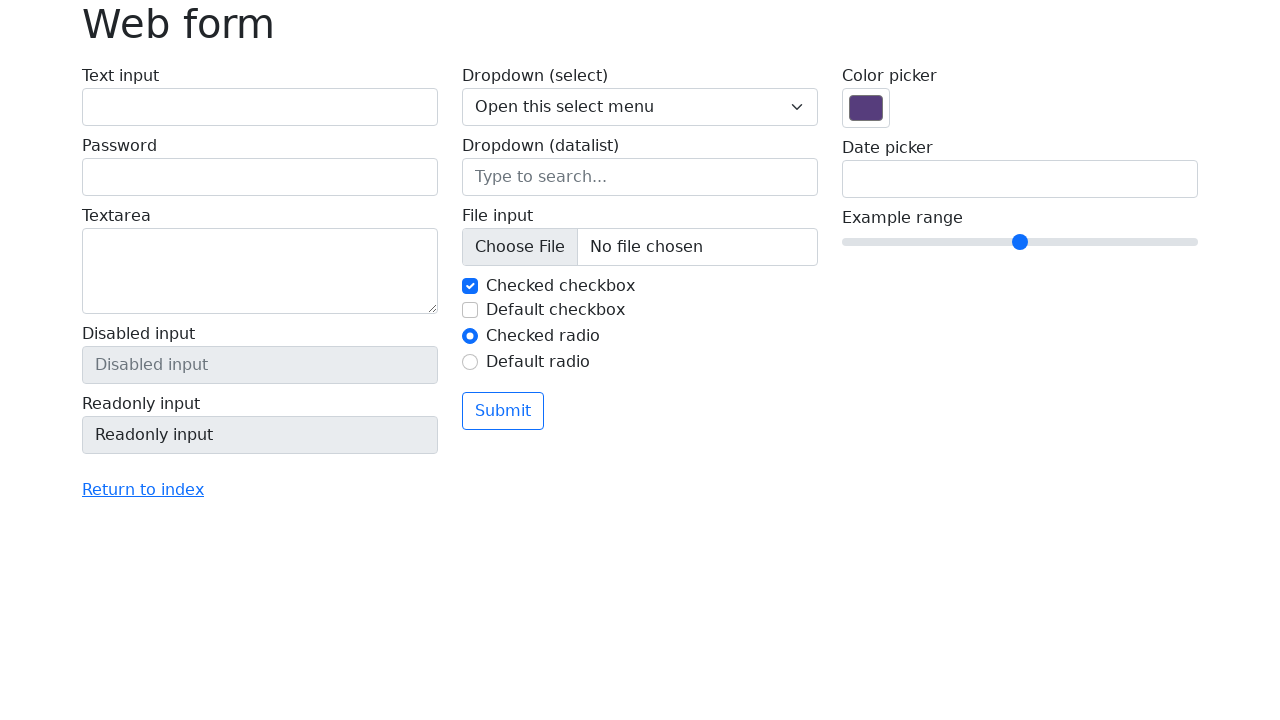

Filled text box with 'Selenium' on input[name='my-text']
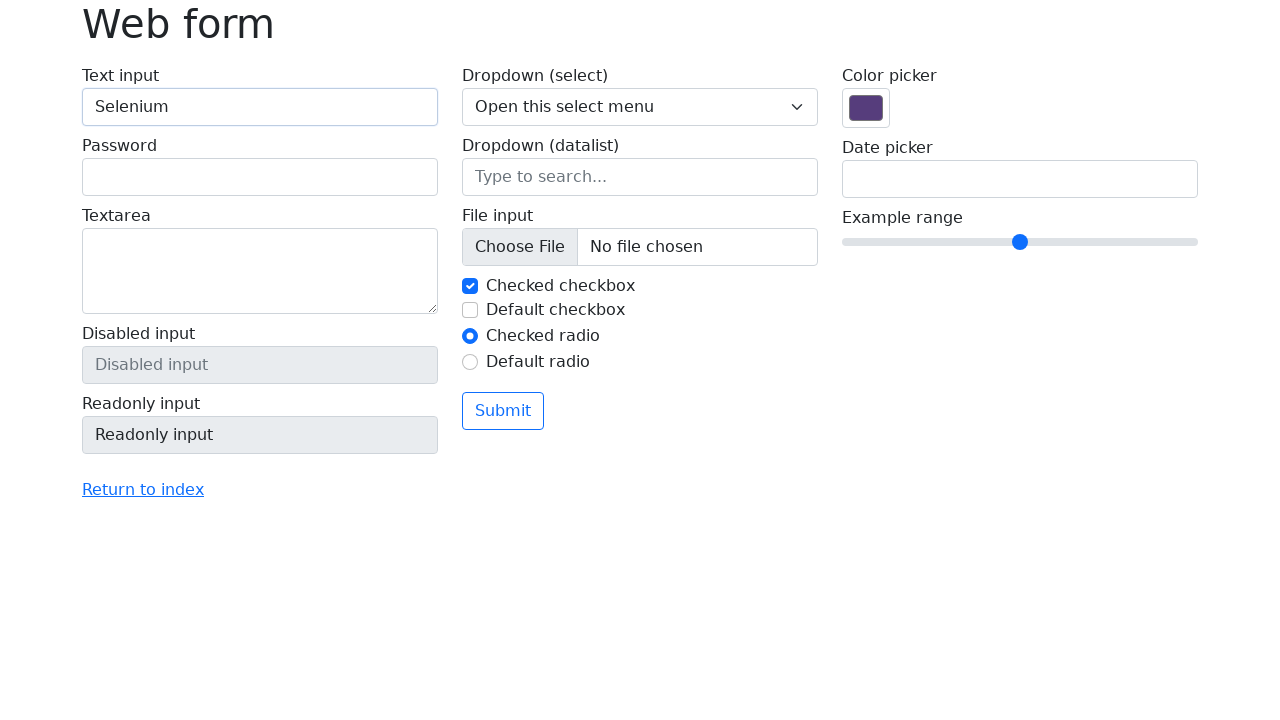

Clicked submit button at (503, 411) on button
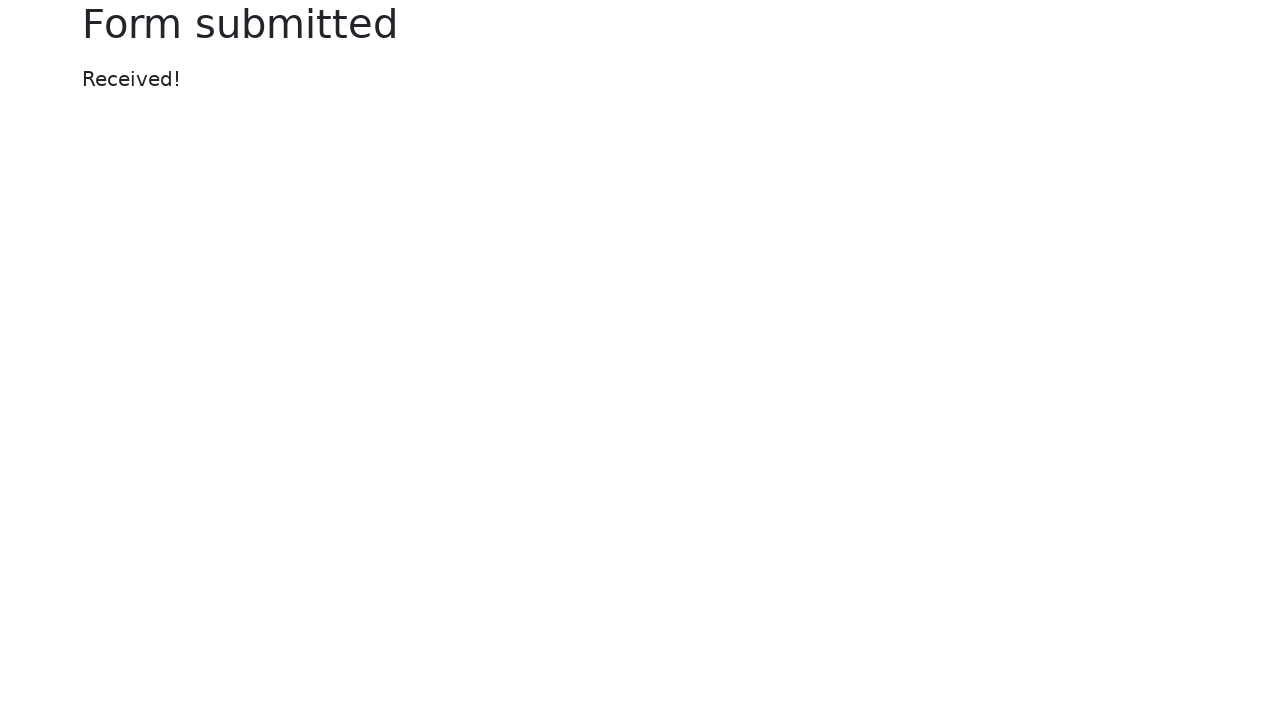

Located success message element
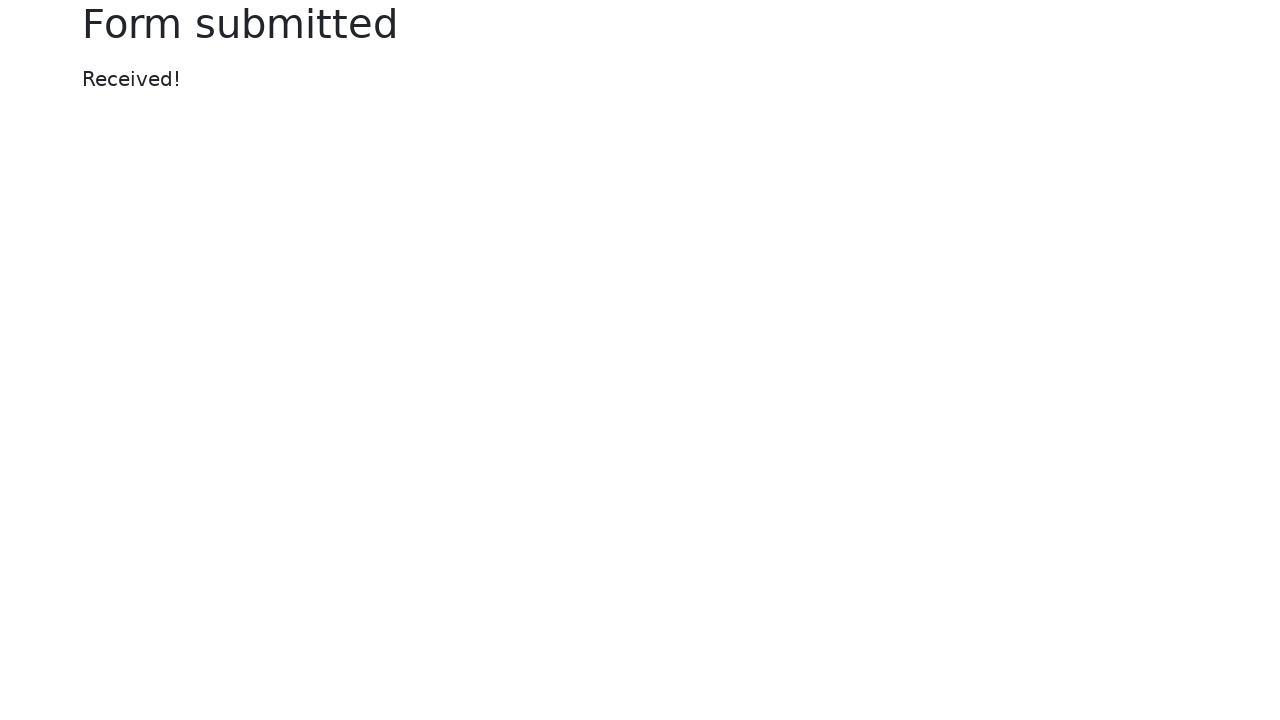

Verified success message displays 'Received!'
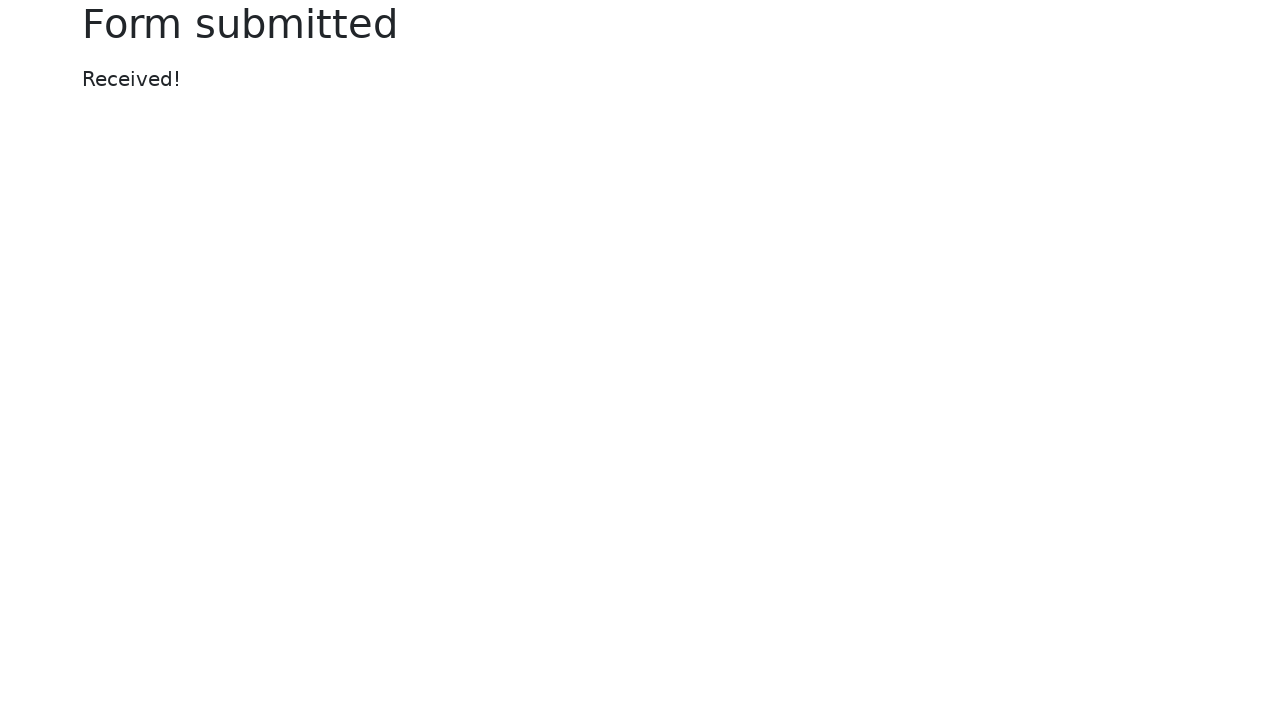

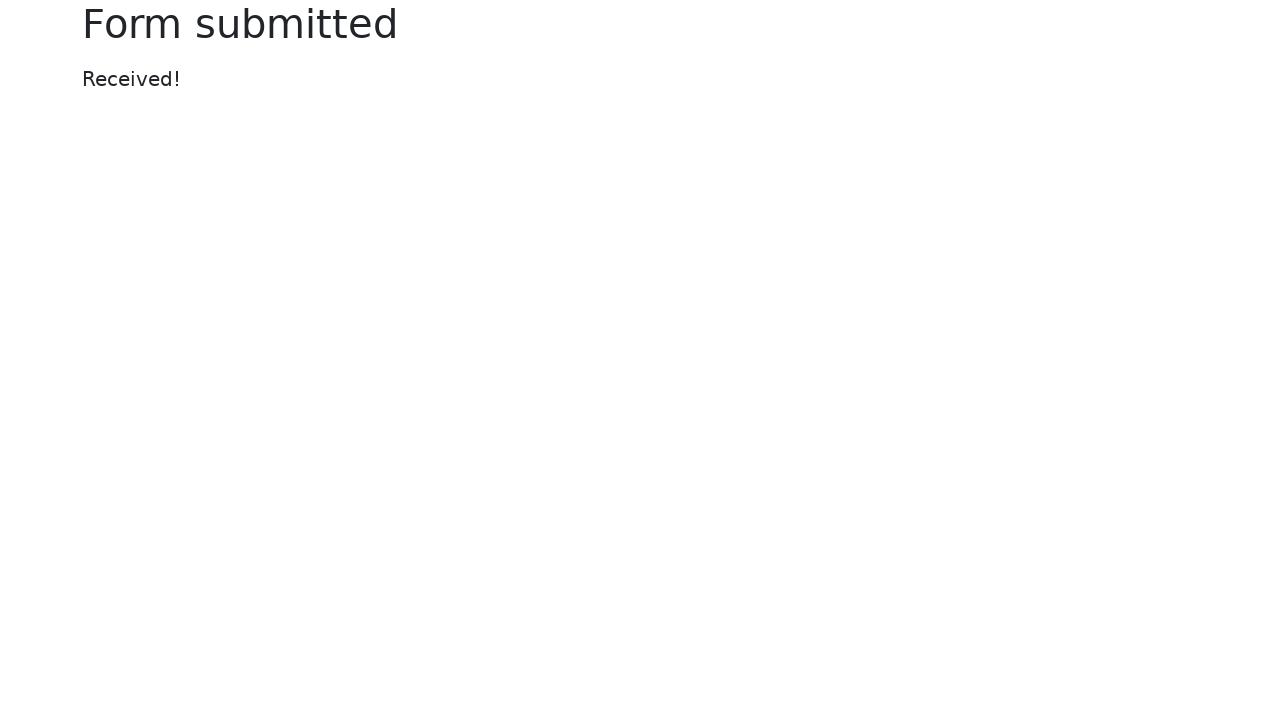